Tests table sorting using semantic class selectors by clicking the Due column header on table 2

Starting URL: http://the-internet.herokuapp.com/tables

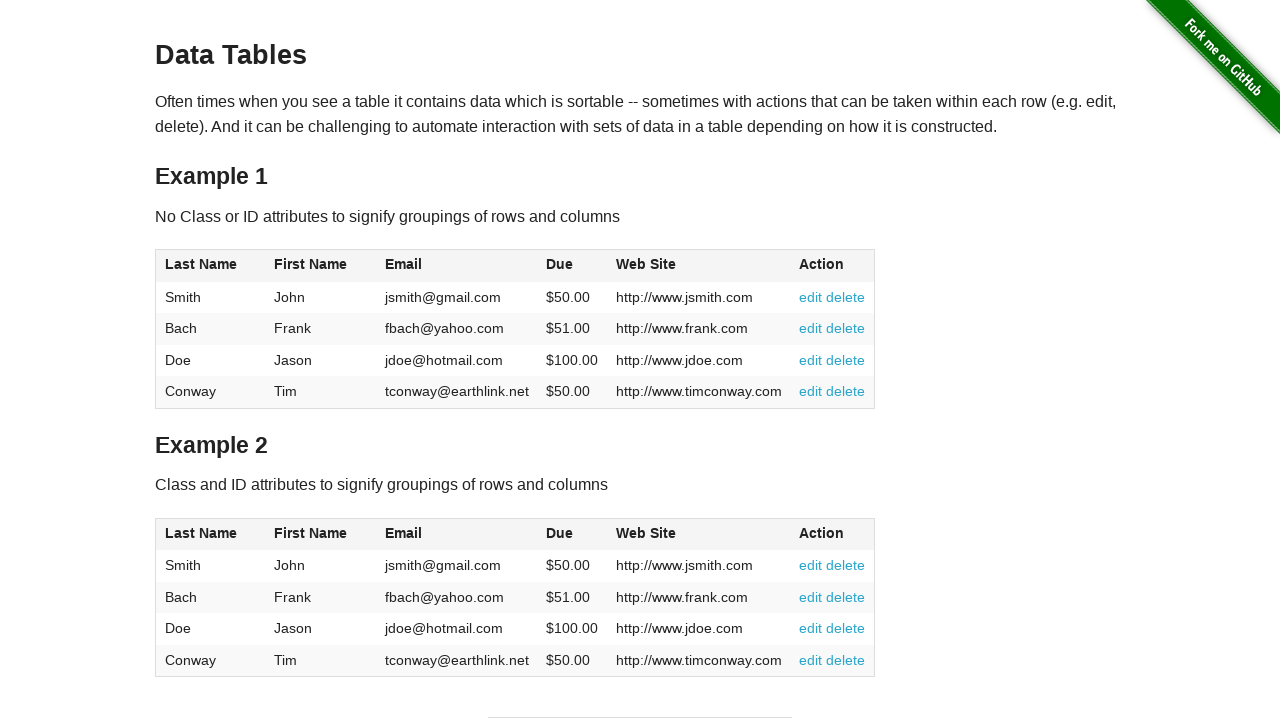

Clicked Due column header on table 2 to sort at (560, 533) on #table2 thead .dues
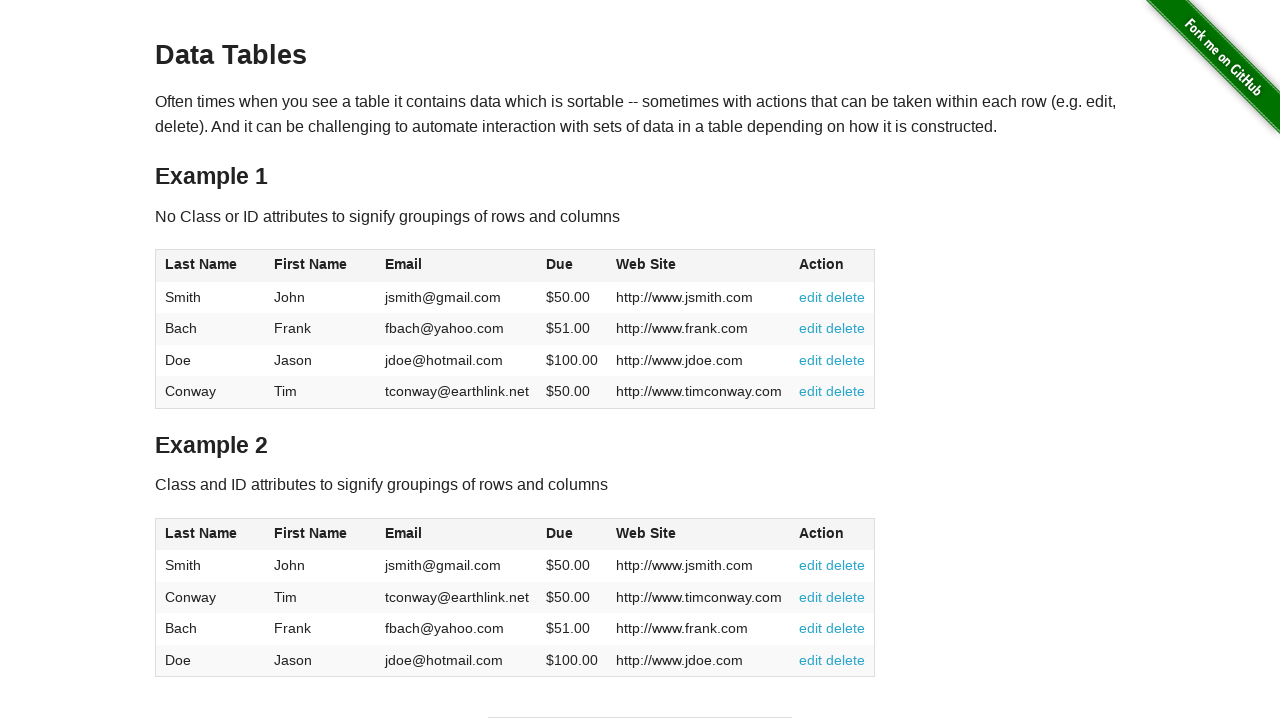

Table 2 body data loaded after sorting
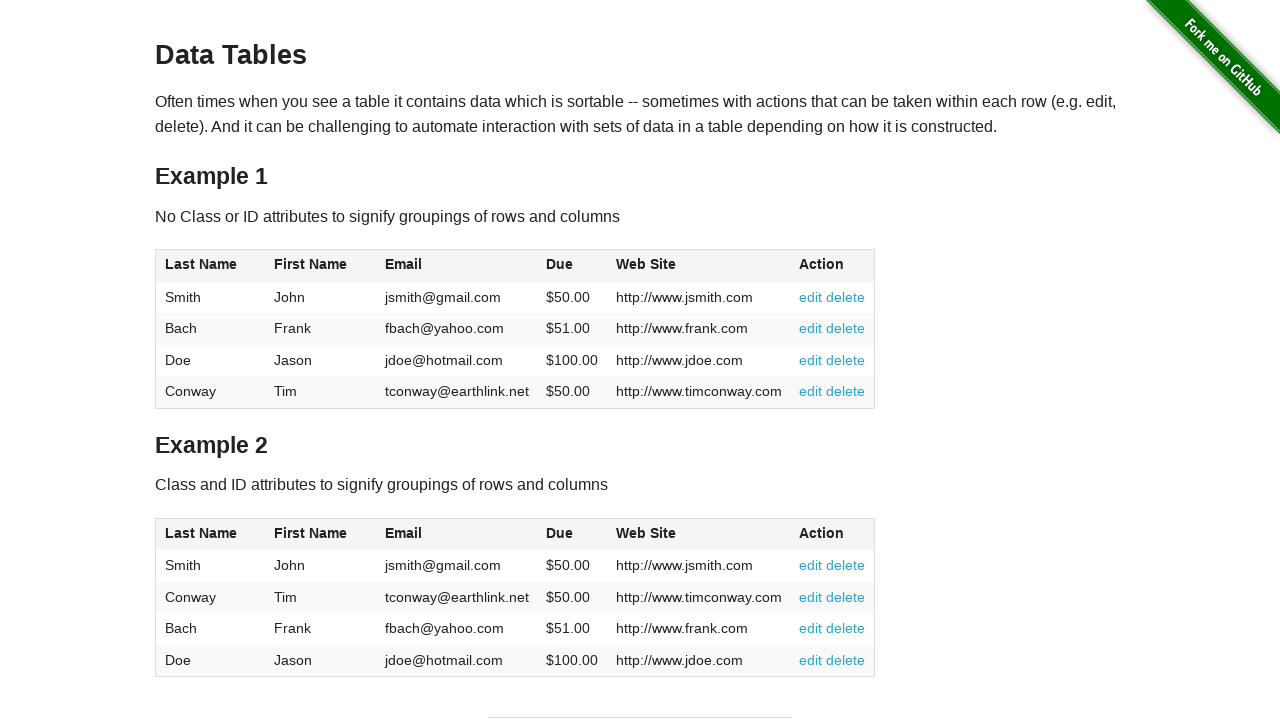

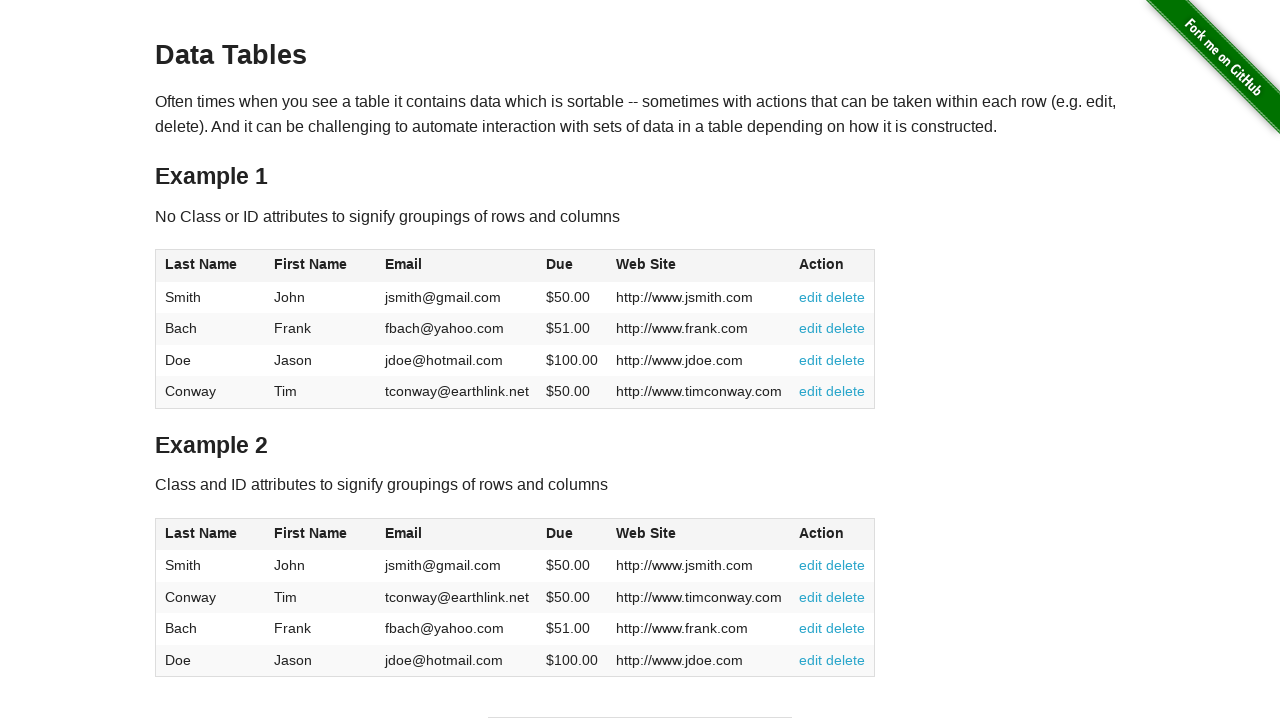